Tests slider functionality by moving the slider to a specific value (75) and verifying the displayed value matches with a tolerance

Starting URL: https://demoqa.com/slider

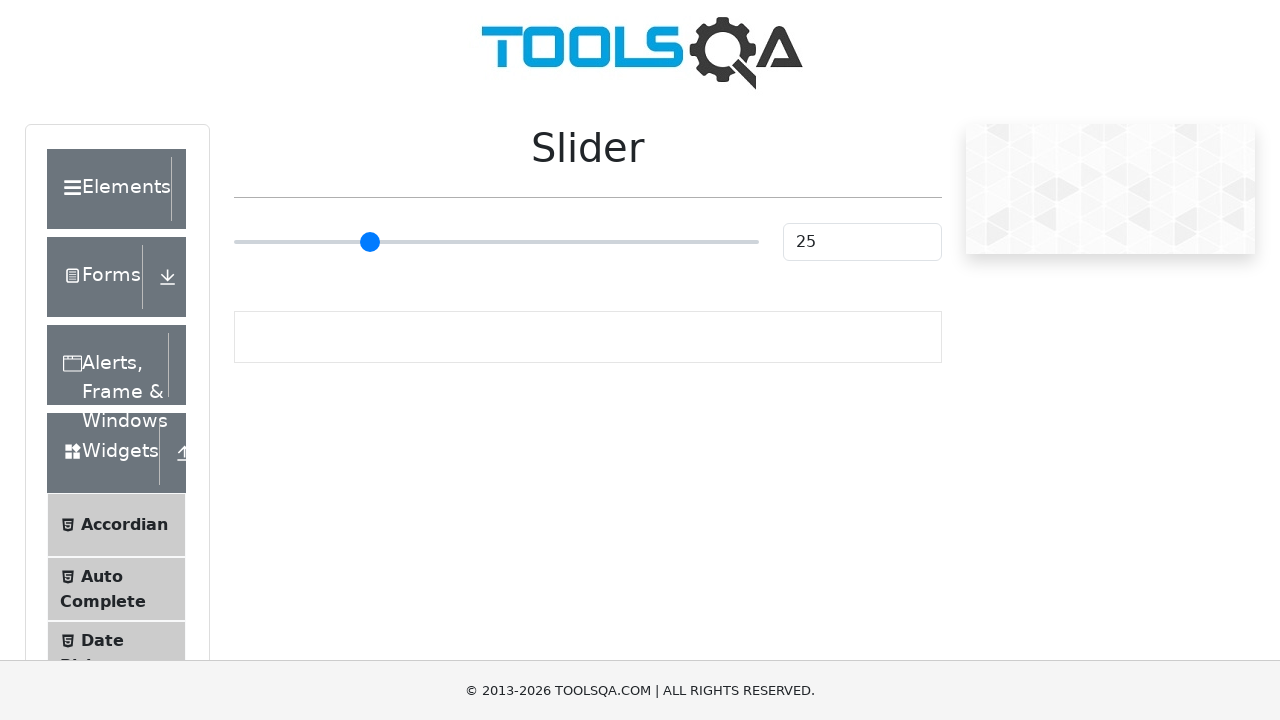

Slider element became visible
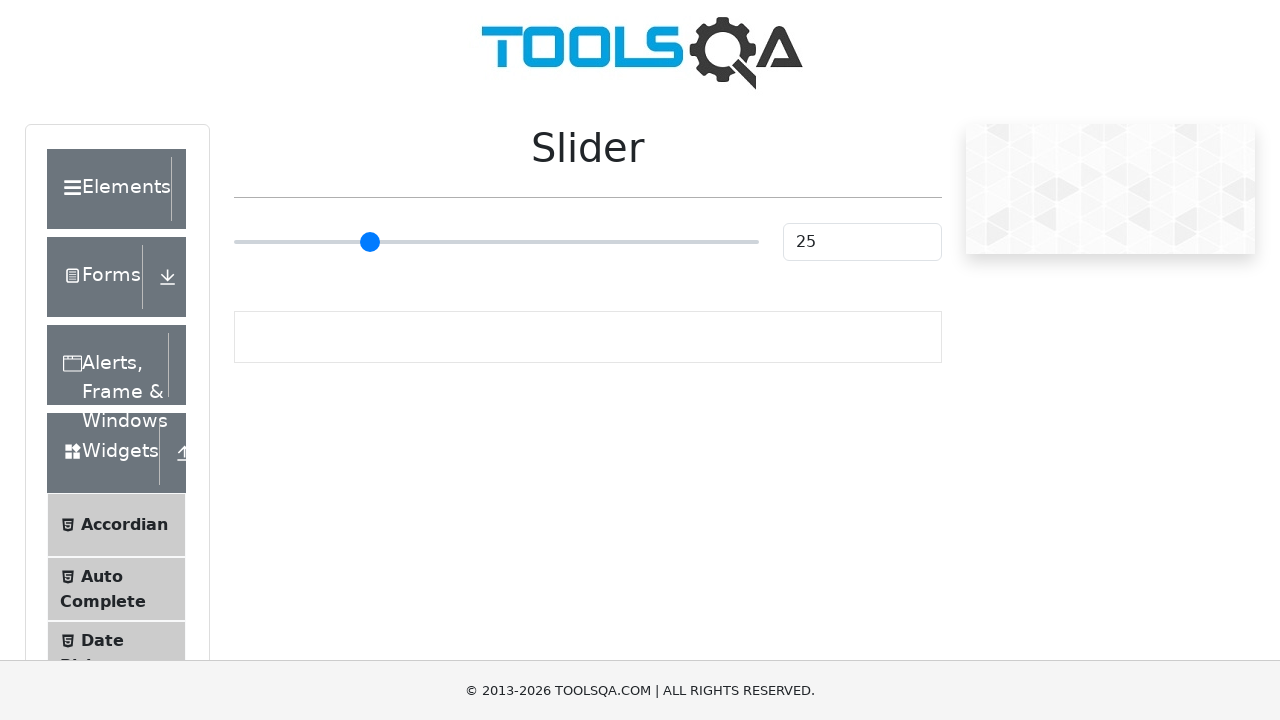

Retrieved slider bounding box coordinates
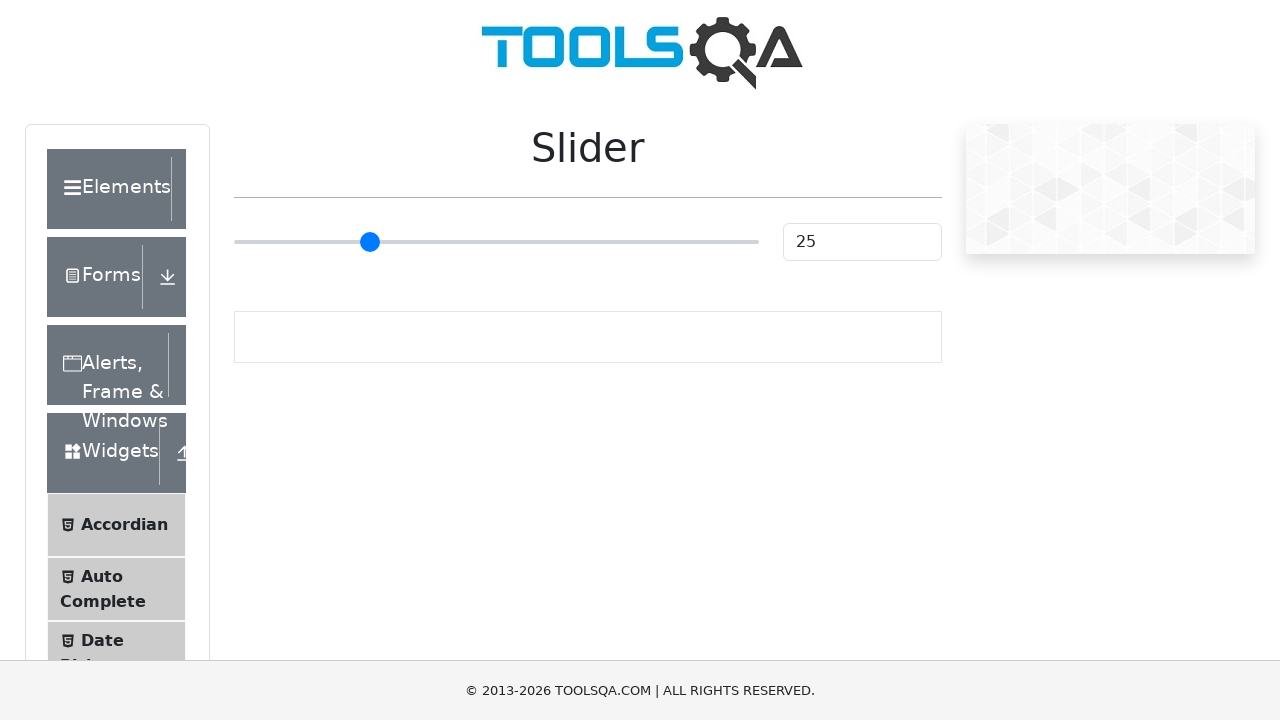

Calculated target position for slider value 75
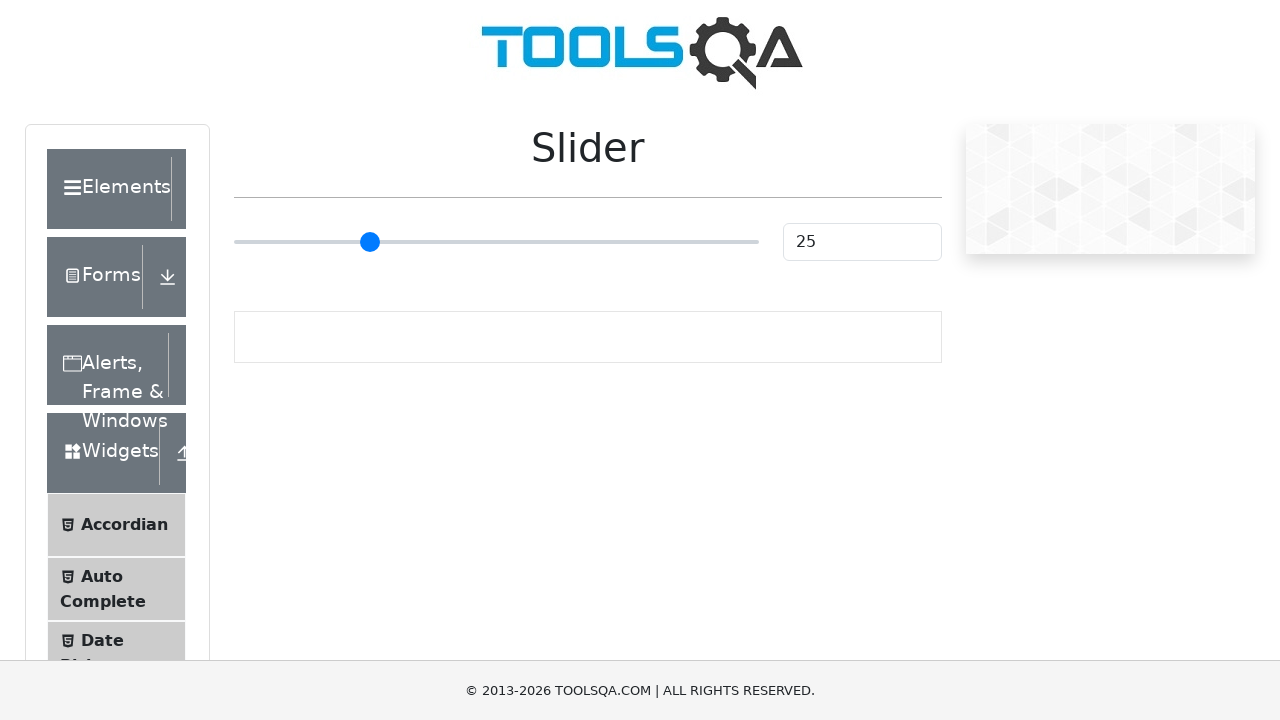

Moved mouse to center of slider at (496, 242)
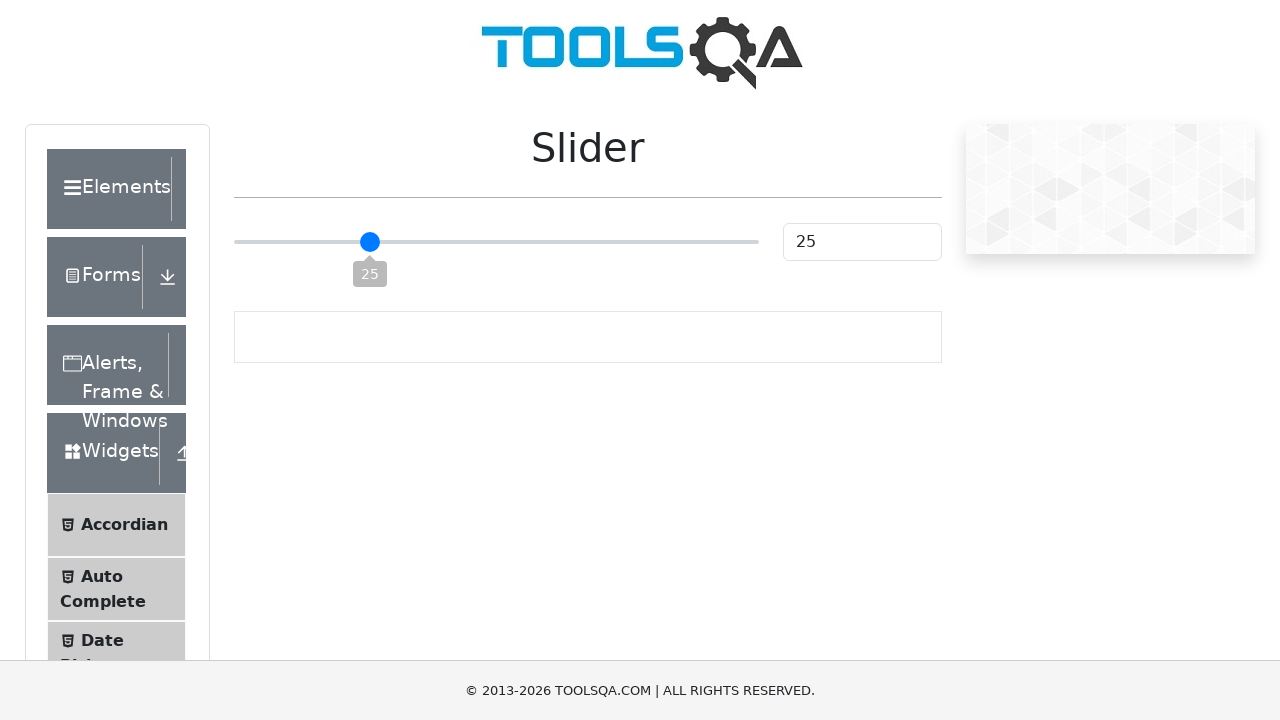

Mouse button pressed down on slider at (496, 242)
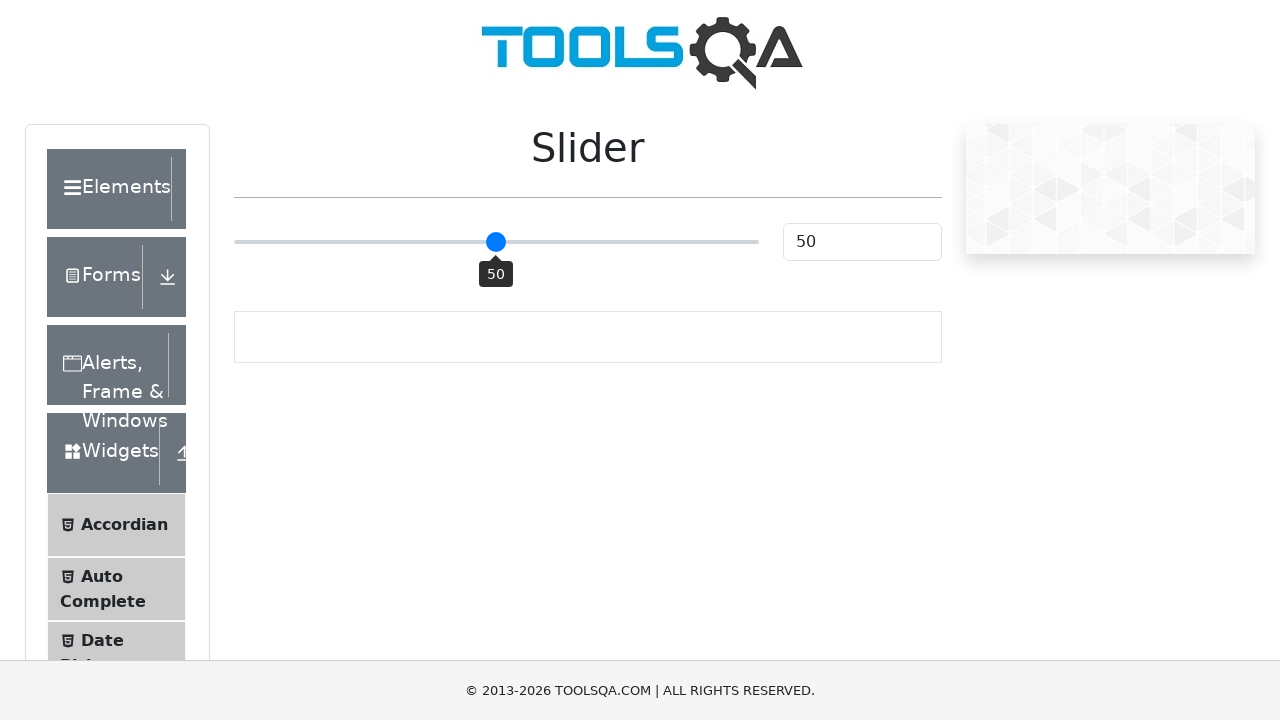

Dragged slider to target position for value 75 at (627, 242)
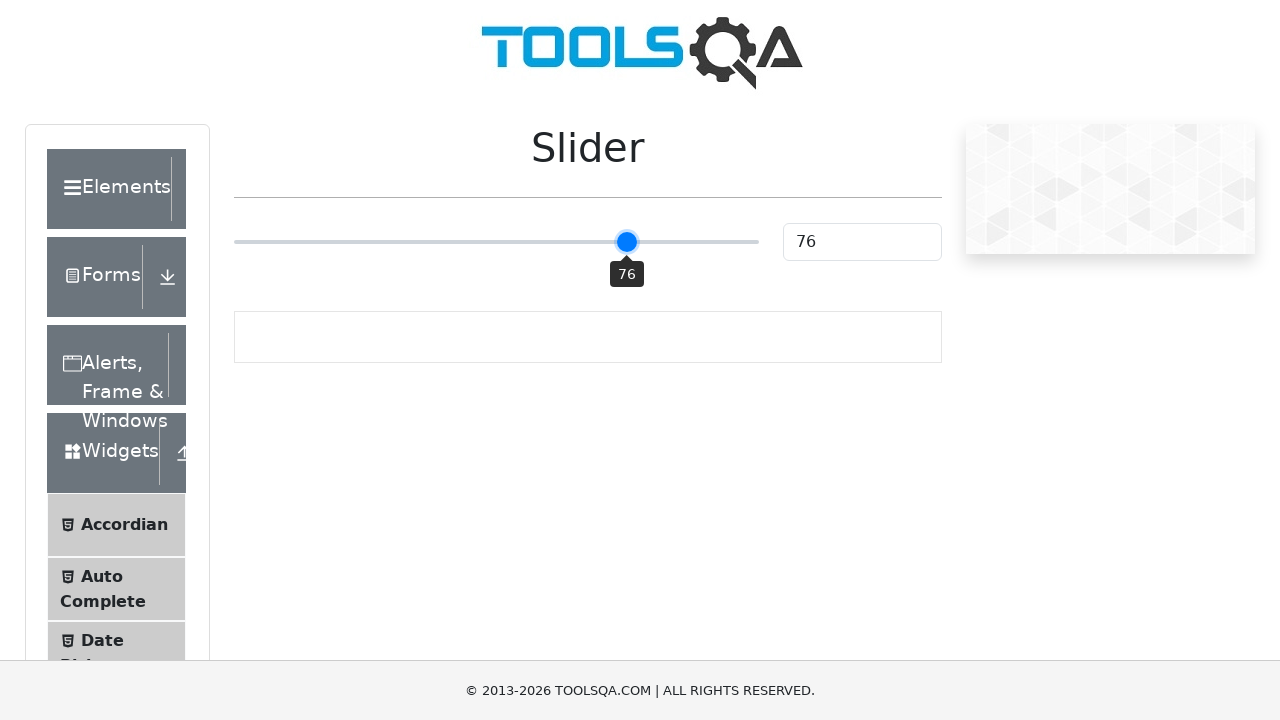

Mouse button released after dragging slider at (627, 242)
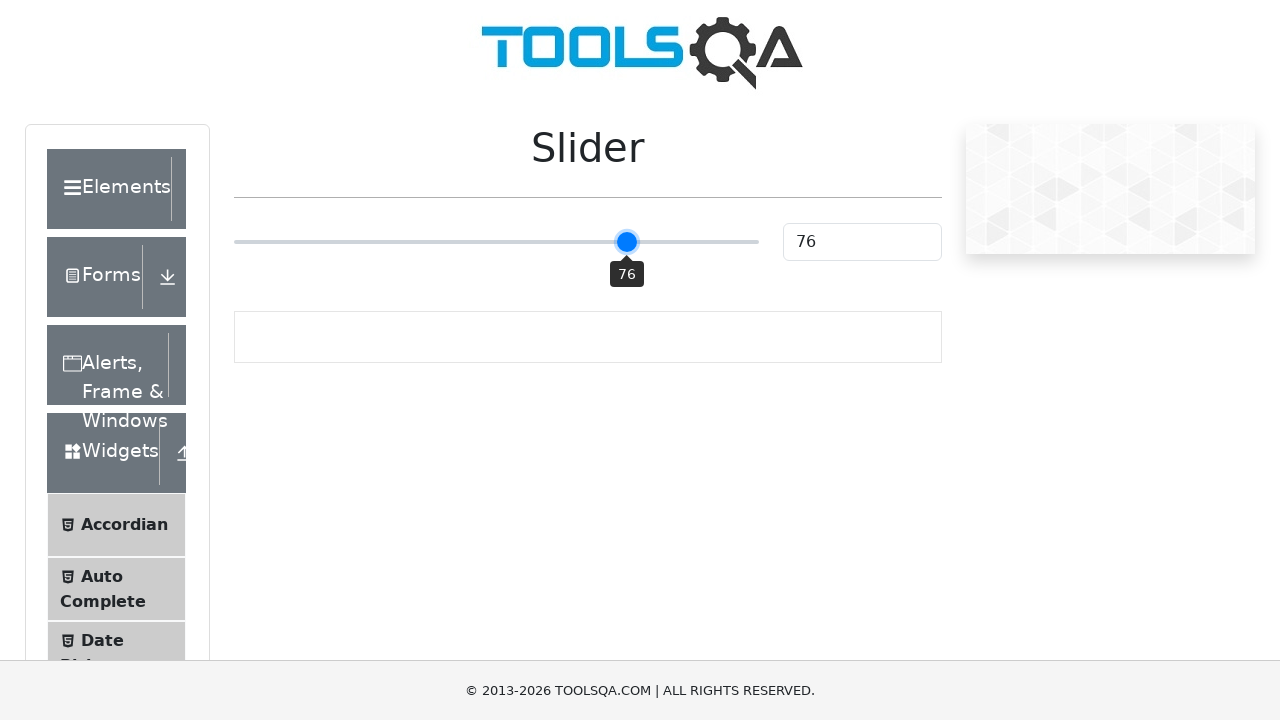

Slider value input field became visible
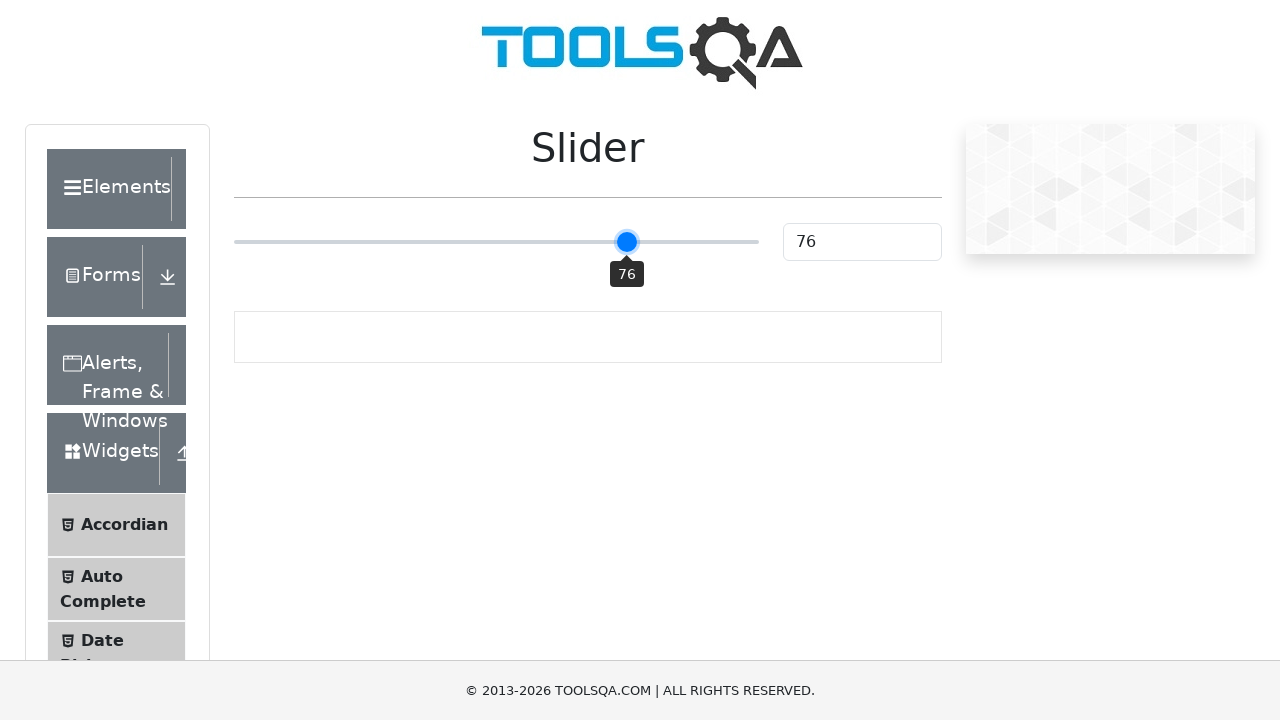

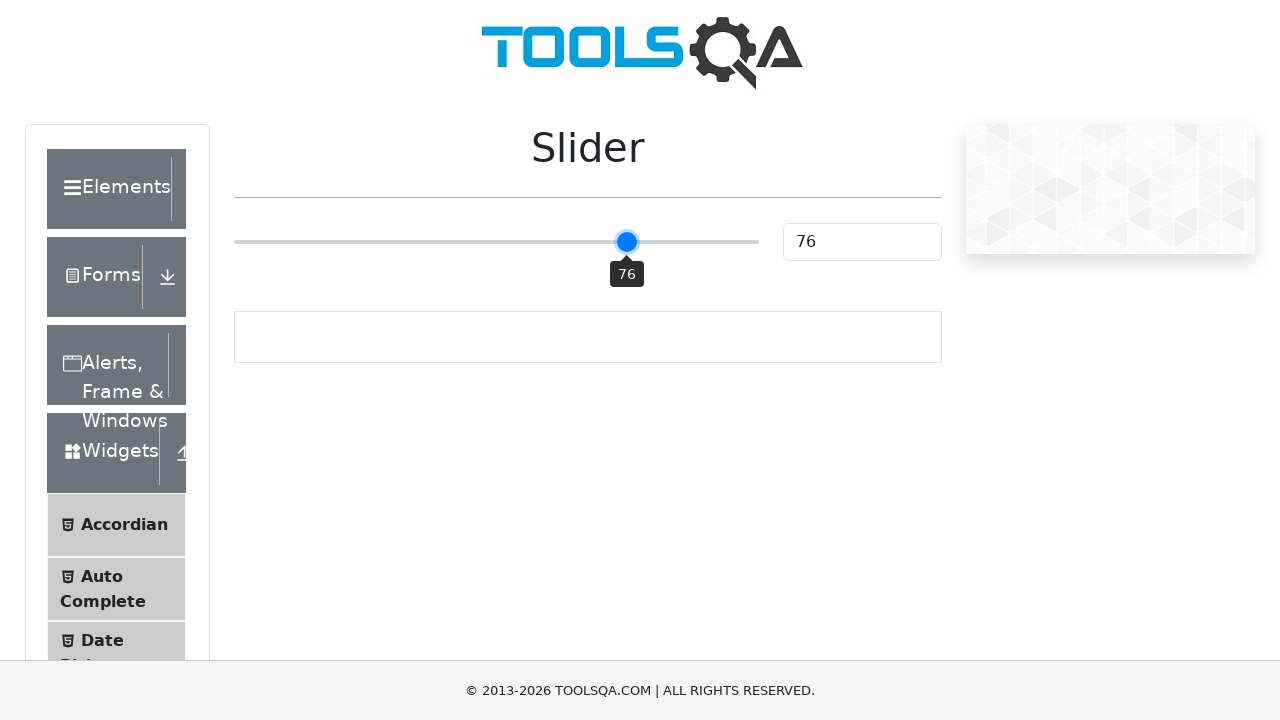